Tests that the browser back button works correctly with filters

Starting URL: https://demo.playwright.dev/todomvc

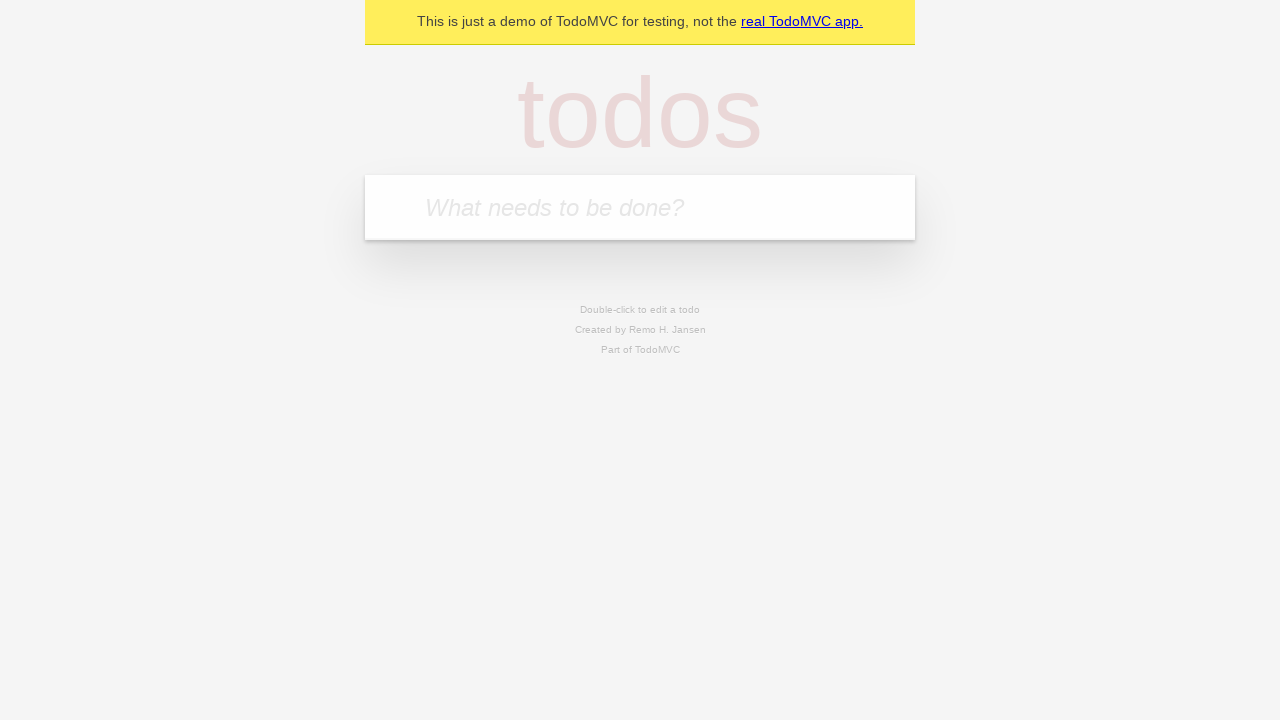

Filled new todo field with 'buy some cheese' on internal:attr=[placeholder="What needs to be done?"i]
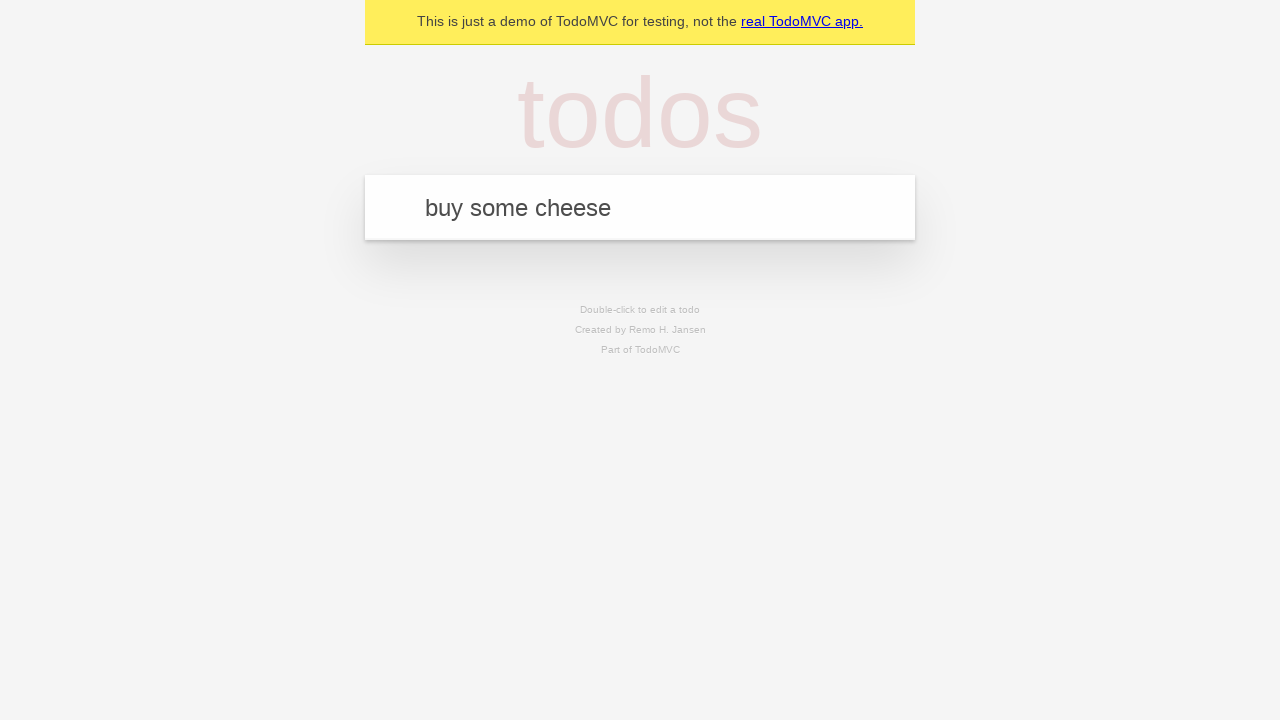

Pressed Enter to create todo 'buy some cheese' on internal:attr=[placeholder="What needs to be done?"i]
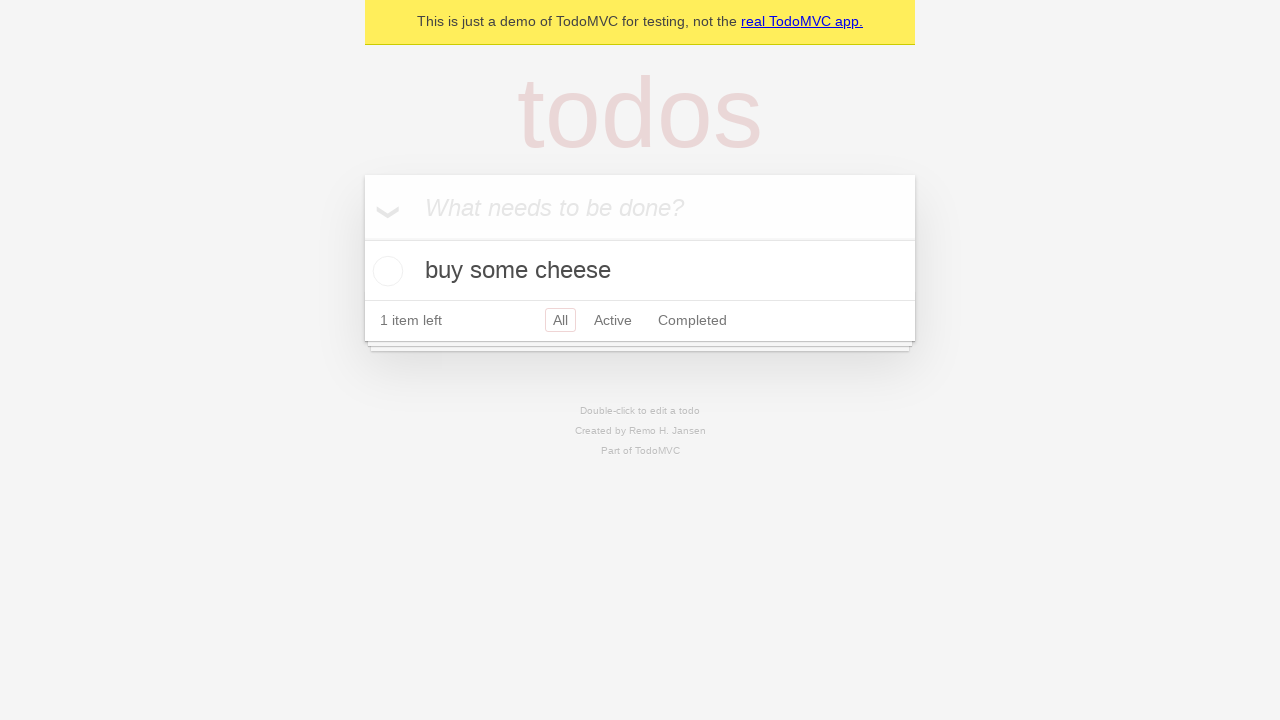

Filled new todo field with 'feed the cat' on internal:attr=[placeholder="What needs to be done?"i]
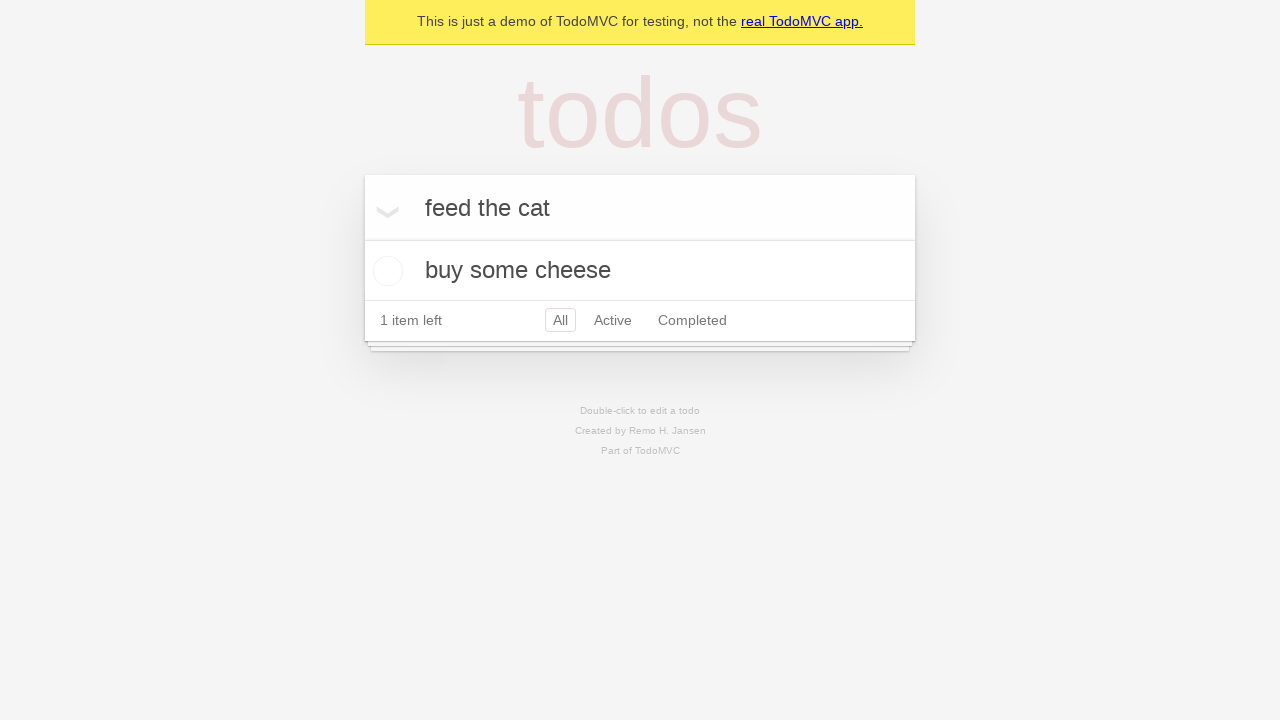

Pressed Enter to create todo 'feed the cat' on internal:attr=[placeholder="What needs to be done?"i]
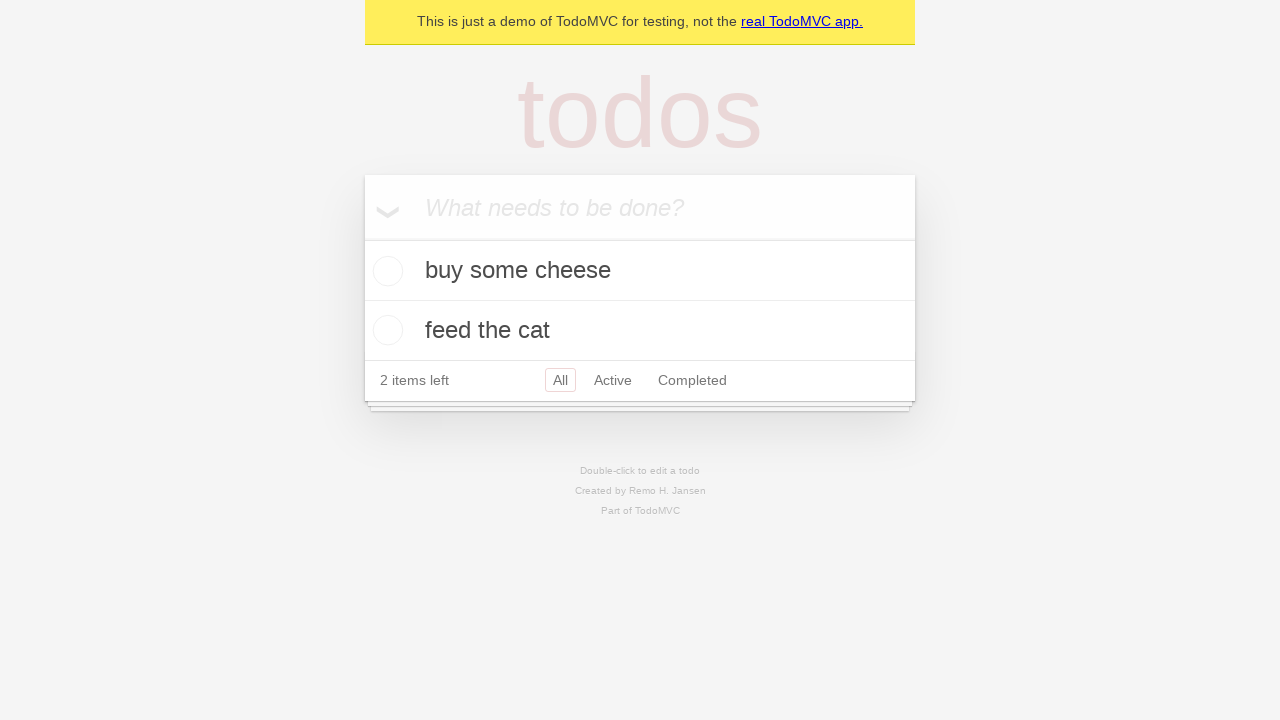

Filled new todo field with 'book a doctors appointment' on internal:attr=[placeholder="What needs to be done?"i]
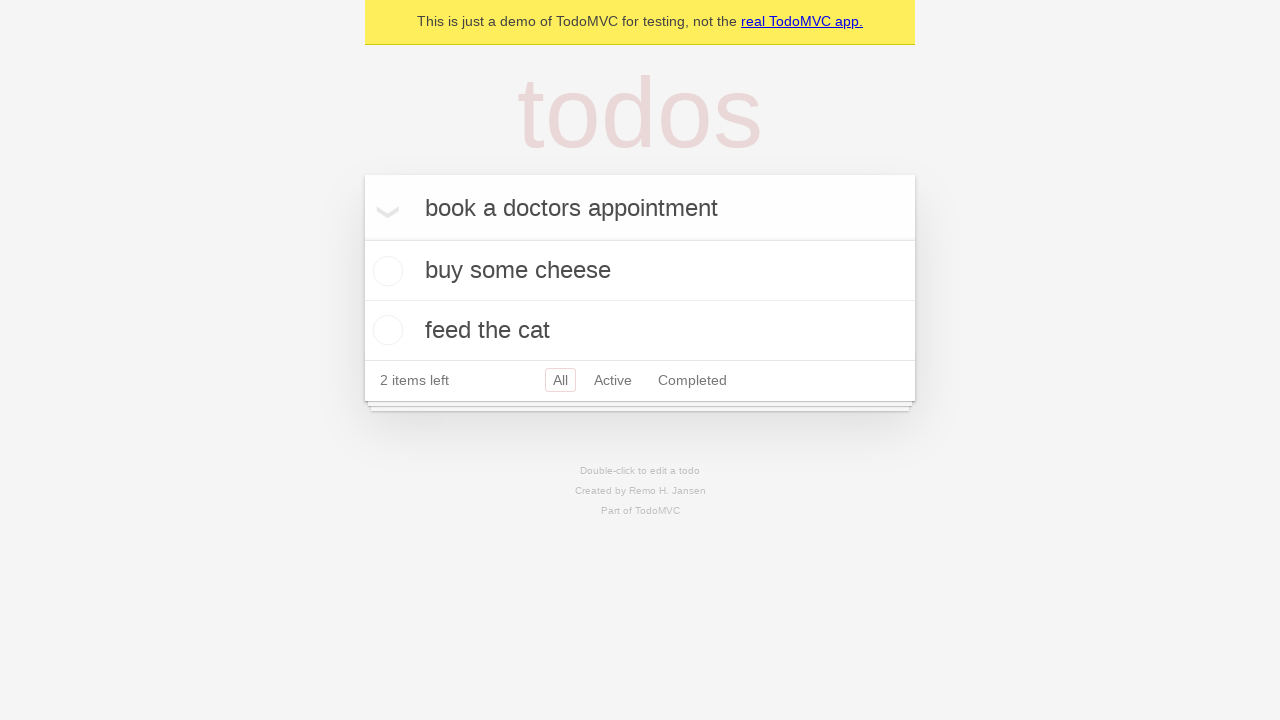

Pressed Enter to create todo 'book a doctors appointment' on internal:attr=[placeholder="What needs to be done?"i]
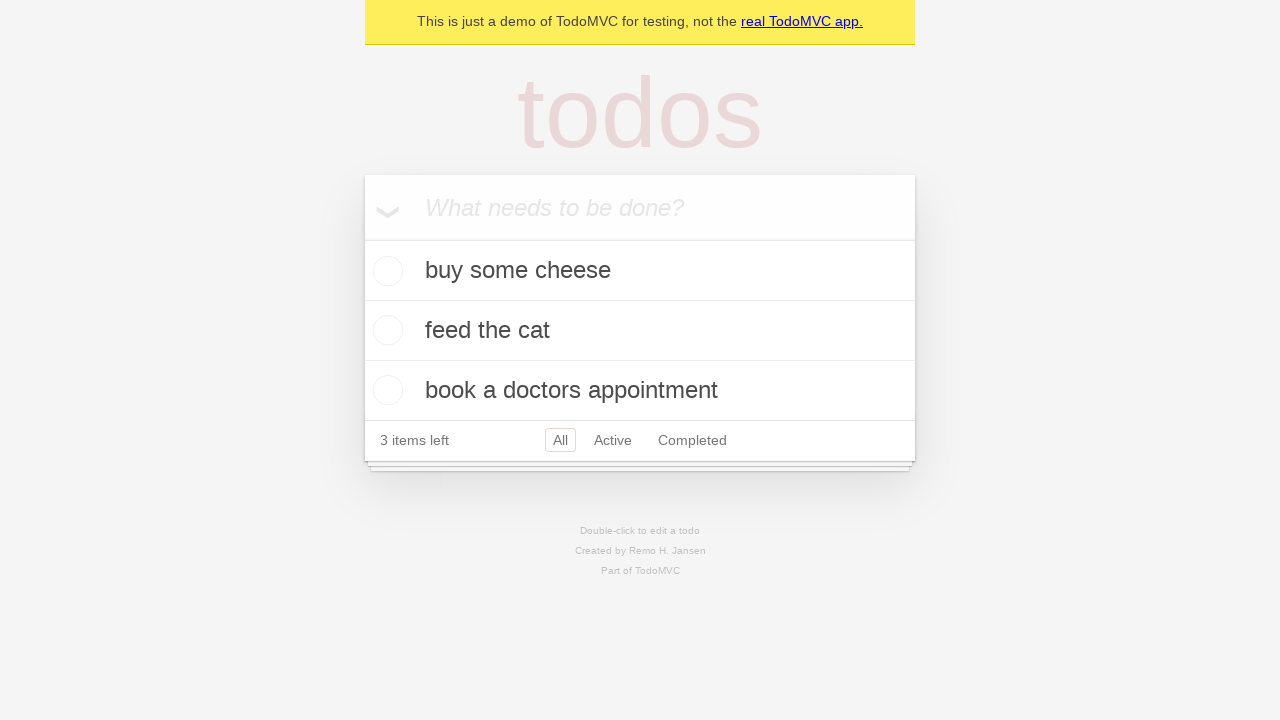

Checked the second todo item (feed the cat) at (385, 330) on internal:testid=[data-testid="todo-item"s] >> nth=1 >> internal:role=checkbox
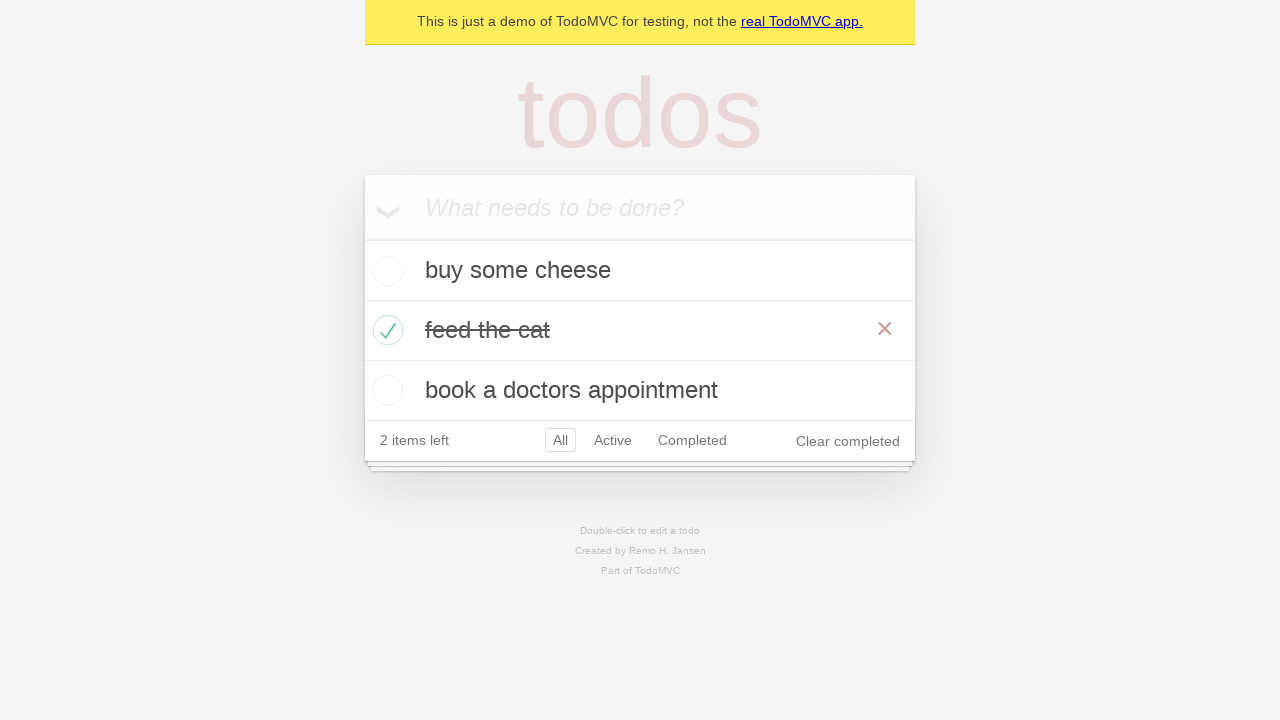

Clicked 'All' filter link at (560, 440) on internal:role=link[name="All"i]
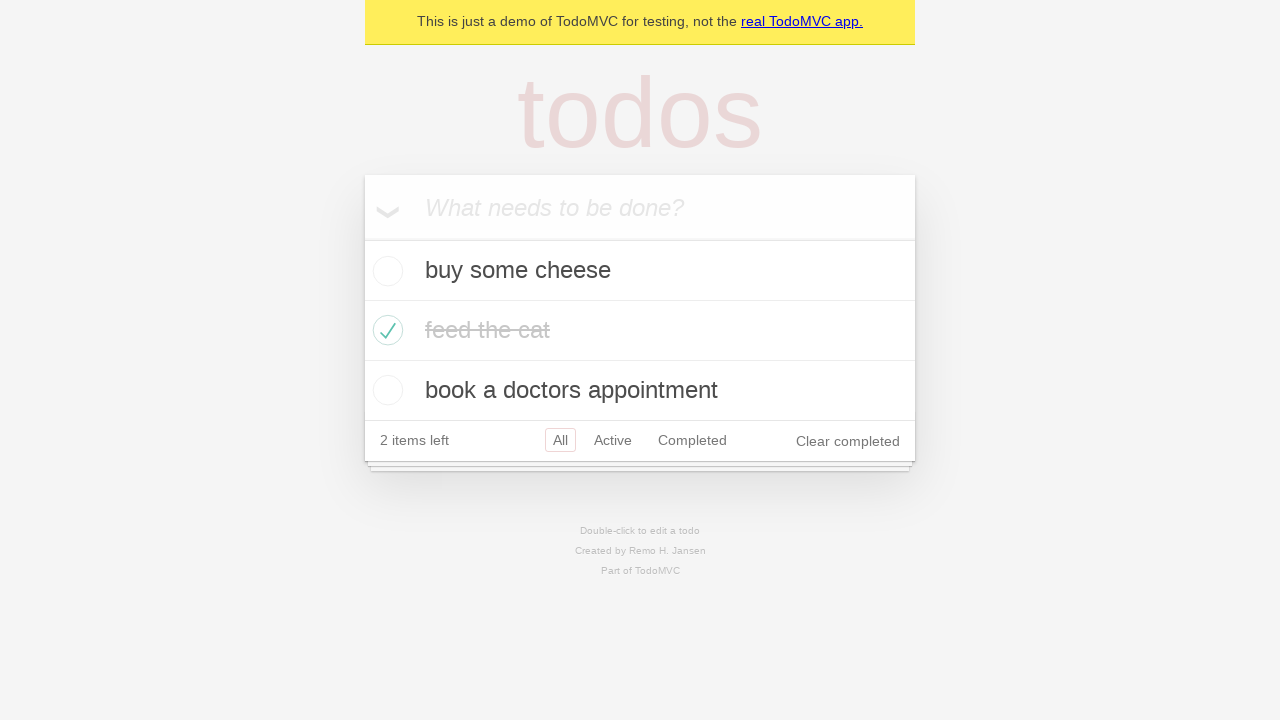

Clicked 'Active' filter link at (613, 440) on internal:role=link[name="Active"i]
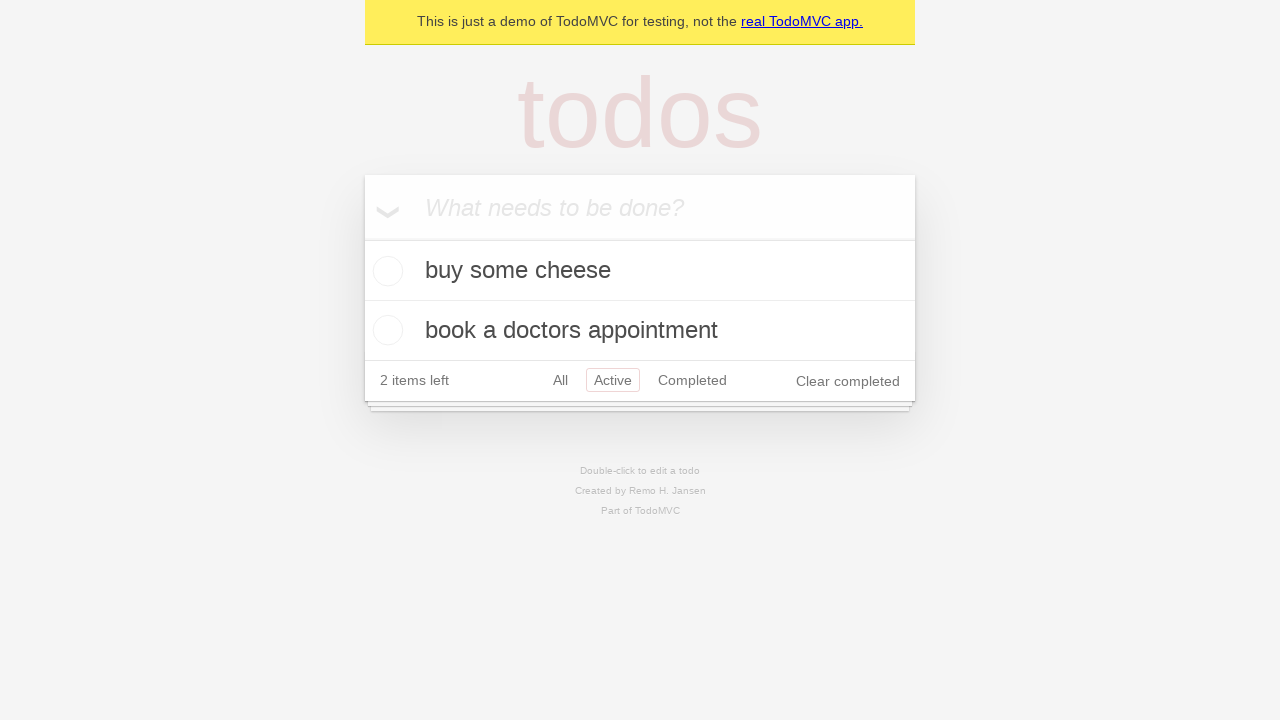

Clicked 'Completed' filter link at (692, 380) on internal:role=link[name="Completed"i]
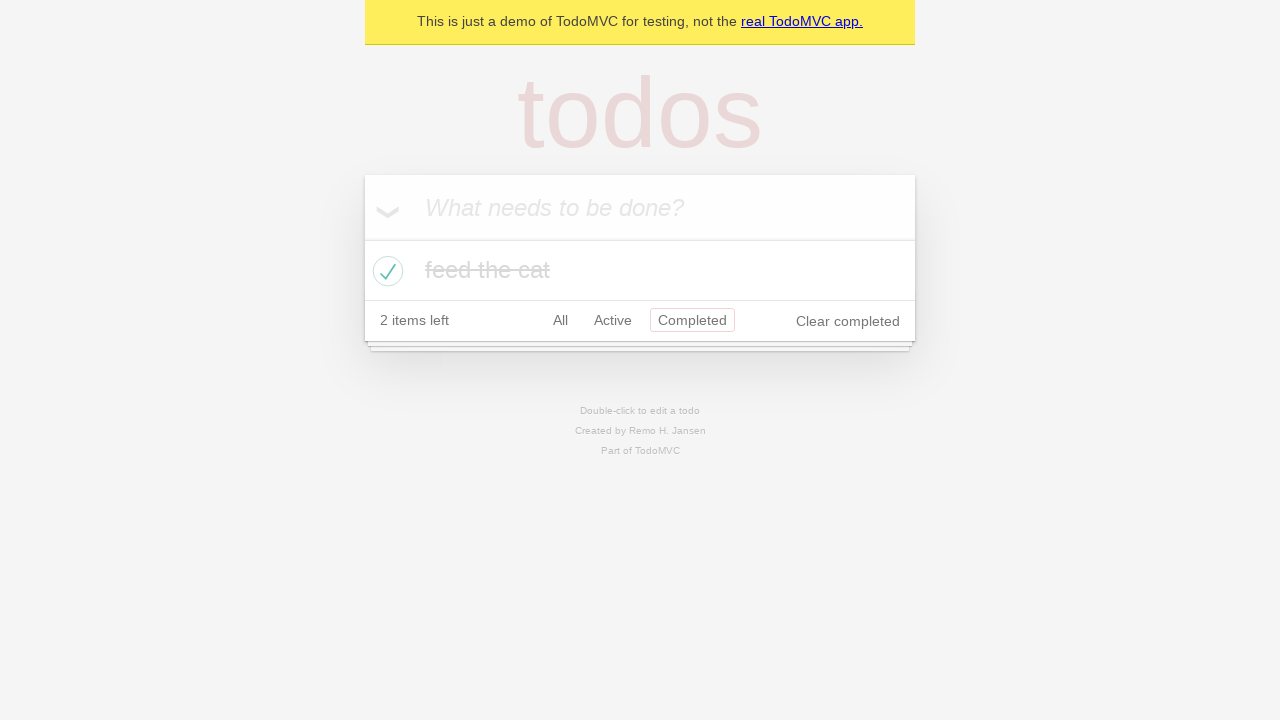

Clicked browser back button to navigate back from Completed filter
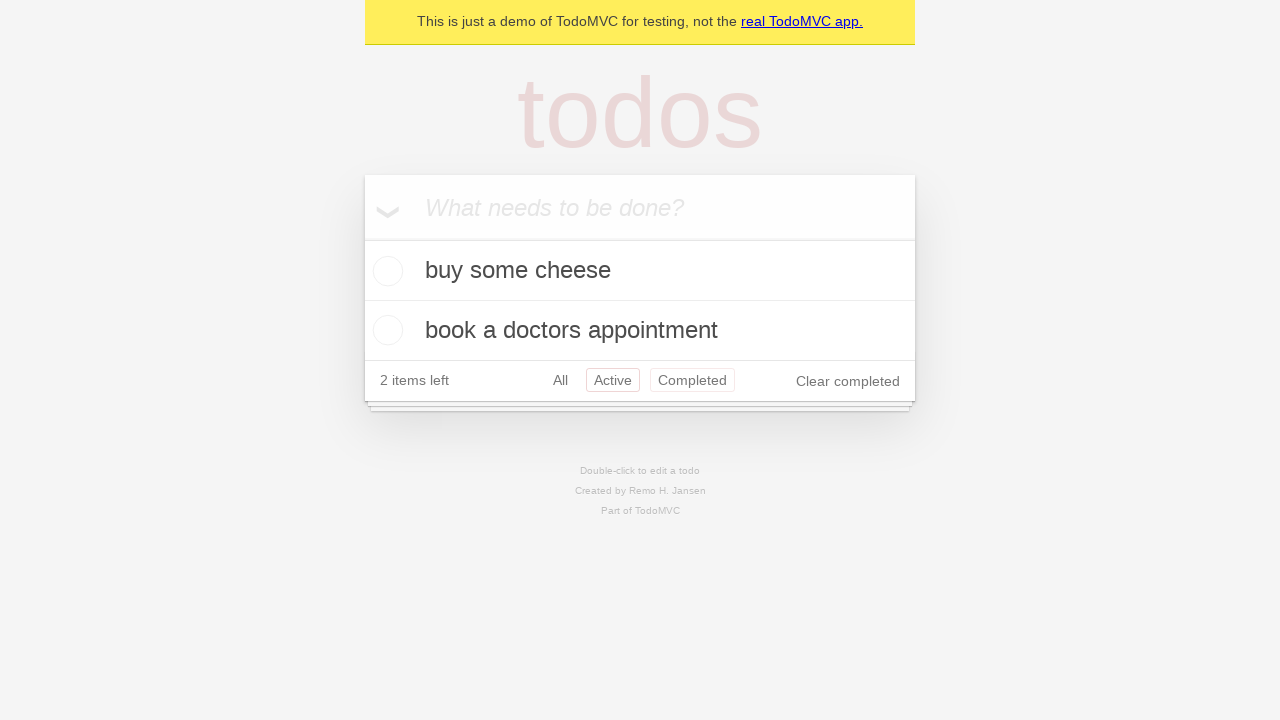

Clicked browser back button to navigate back from Active filter
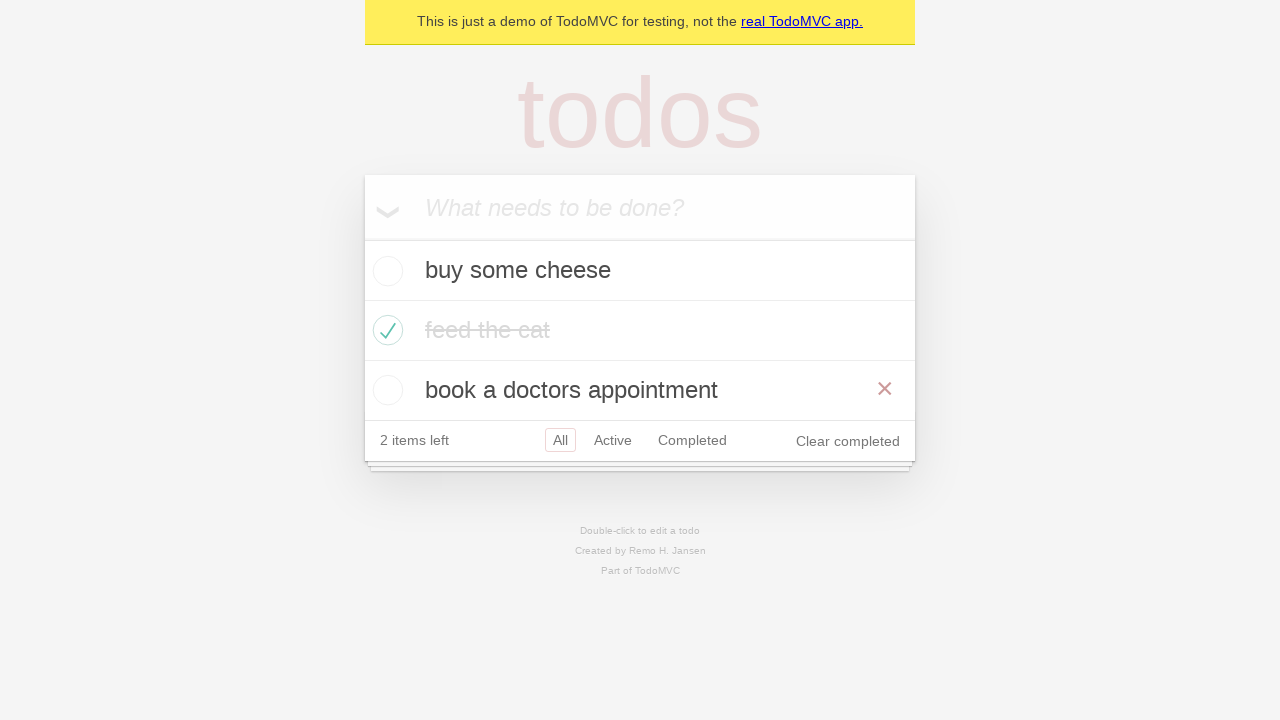

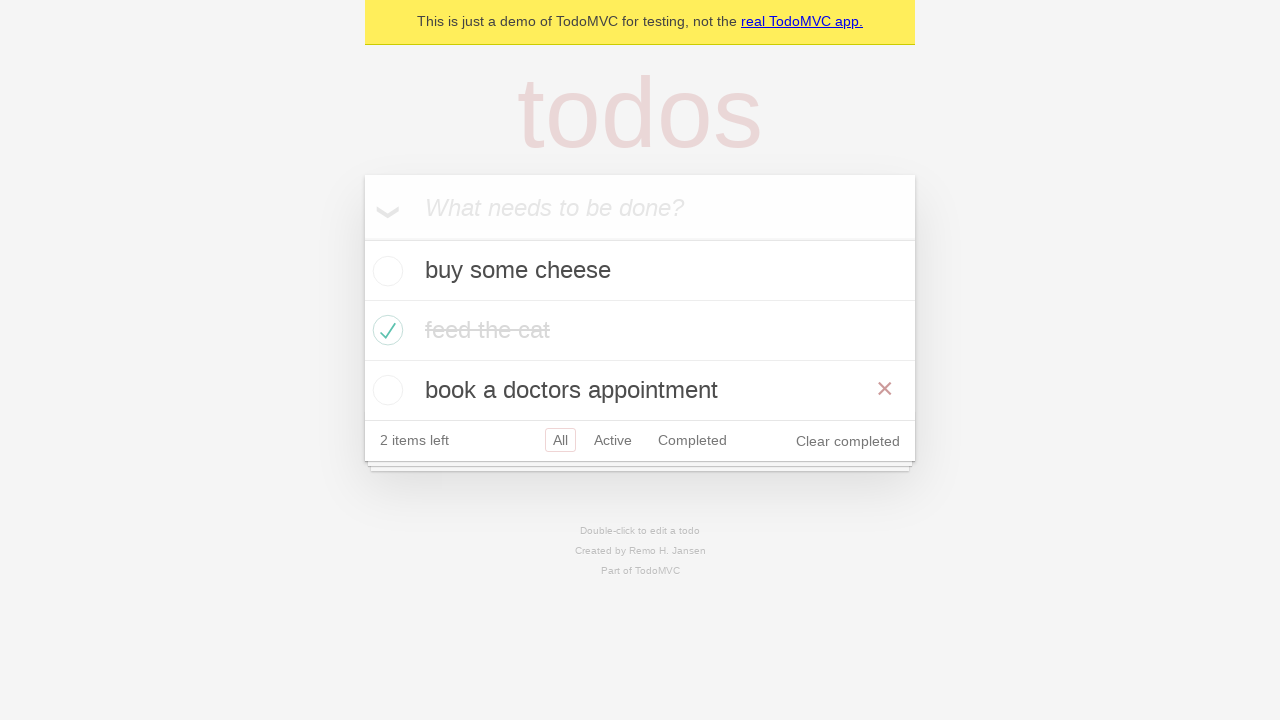